Tests JavaScript alert dialog by clicking a button that triggers an alert and accepting it

Starting URL: https://www.lambdatest.com/selenium-playground/

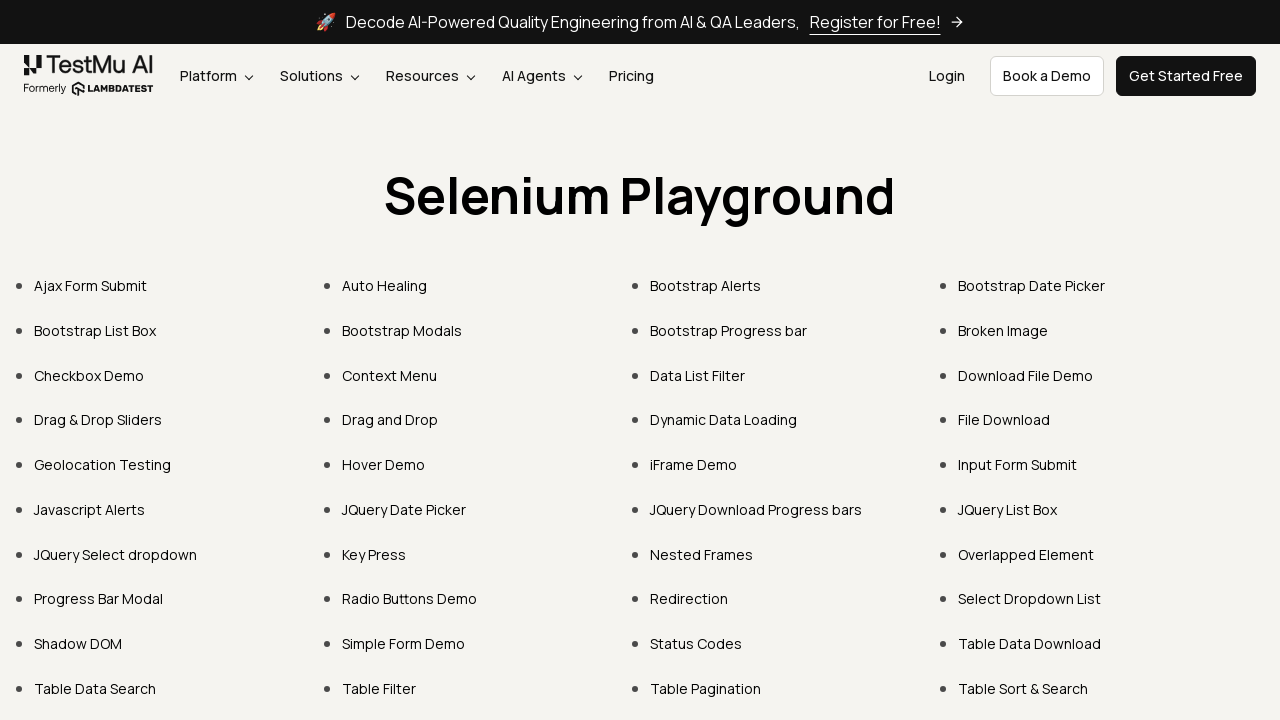

Clicked on Javascript Alerts link at (90, 509) on text=Javascript Alerts
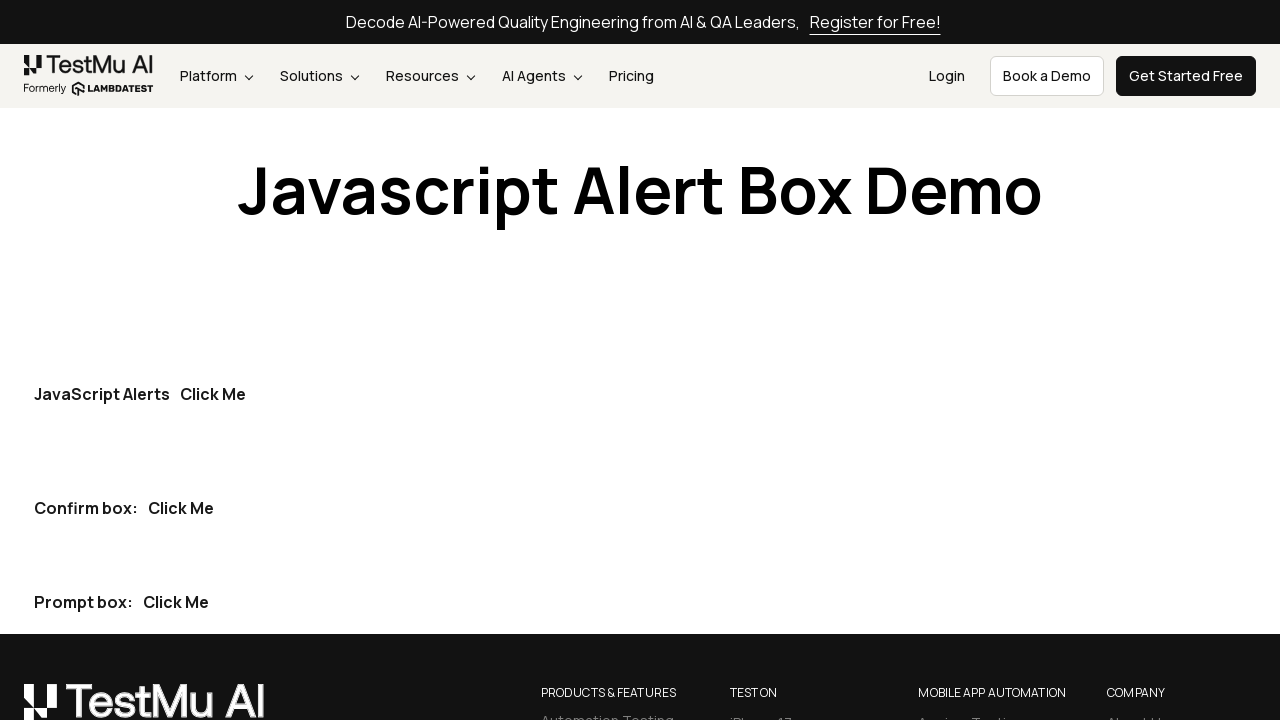

Waited for page to load (networkidle)
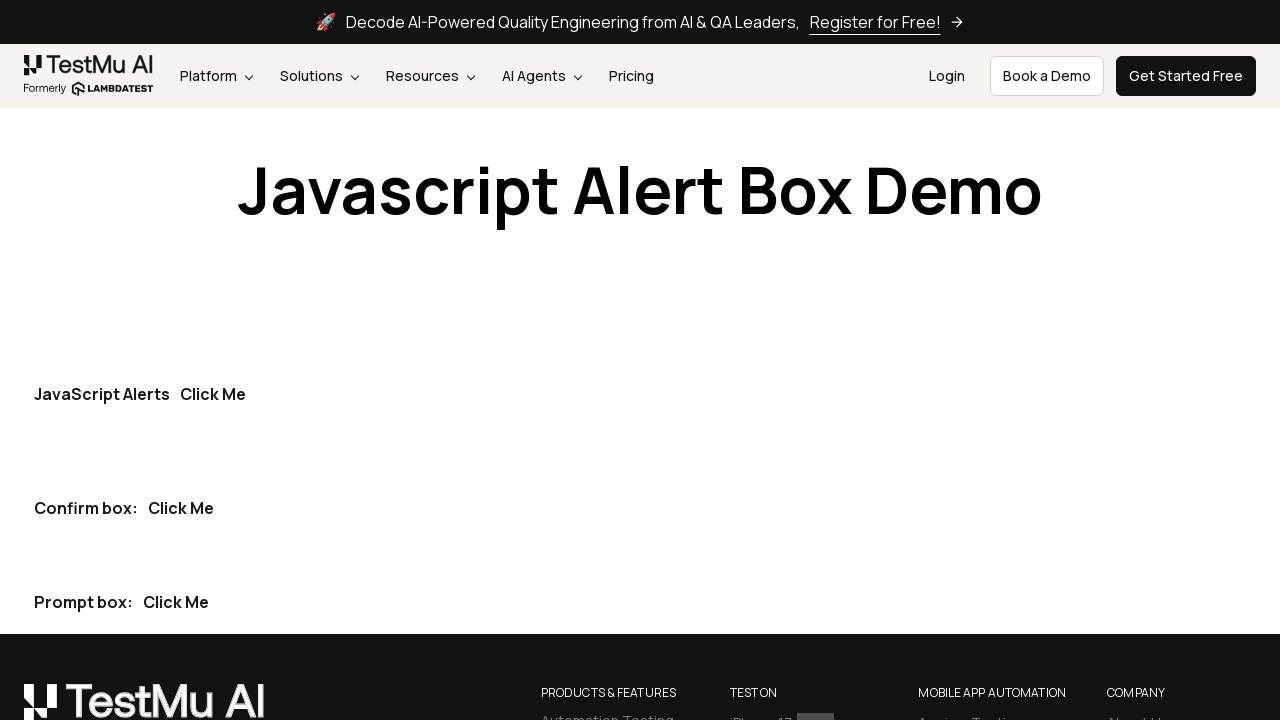

Set up dialog handler to accept alerts
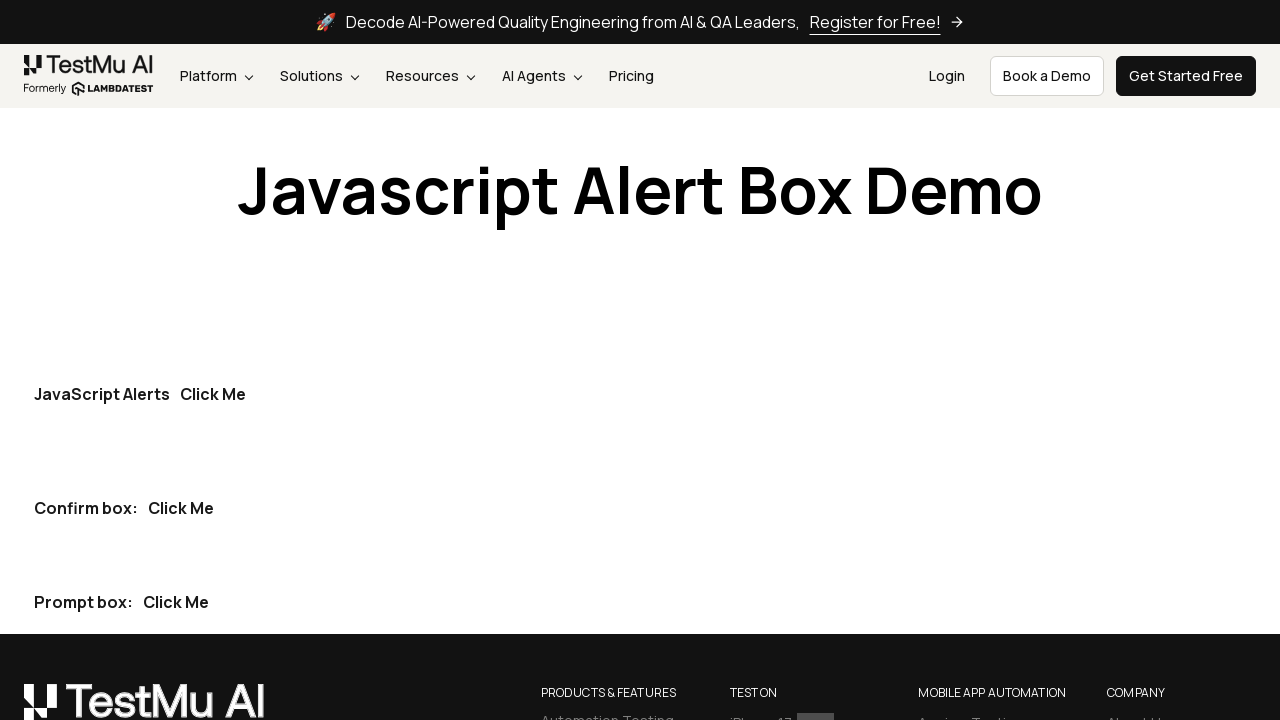

Clicked the alert button to trigger JavaScript alert at (213, 394) on p >> internal:has-text="JavaScript AlertsClick Me"i >> internal:role=button
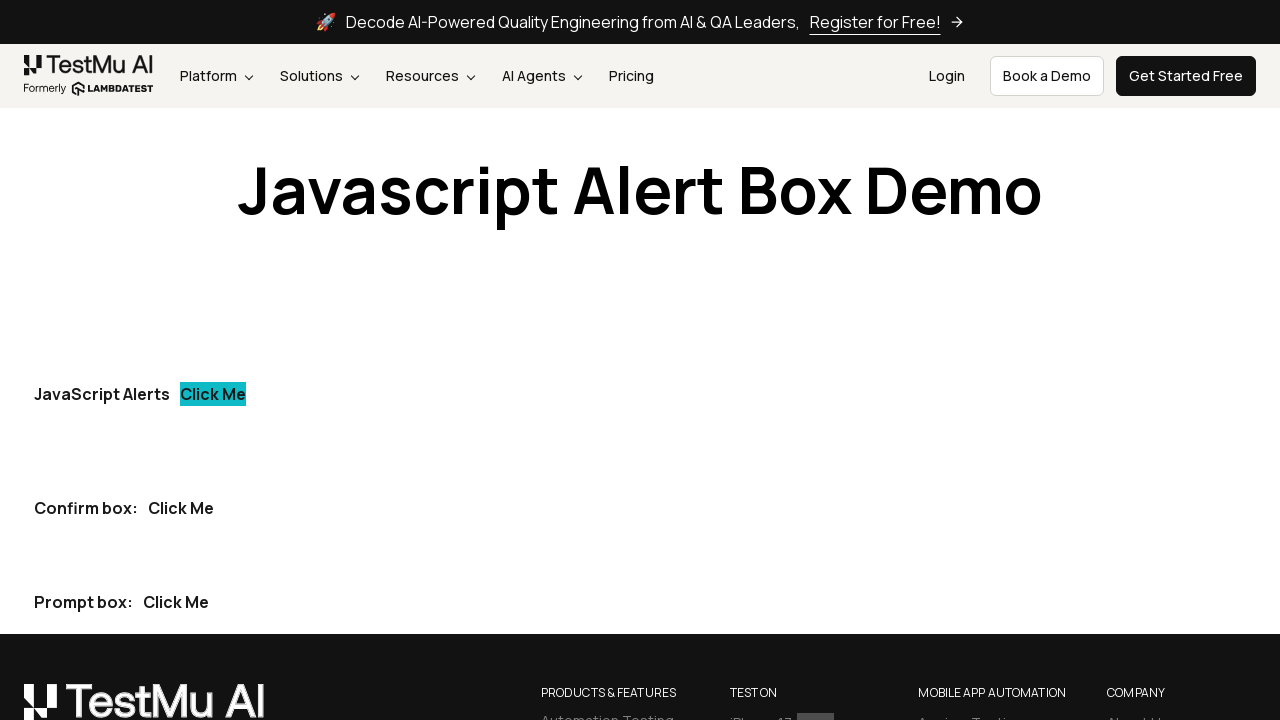

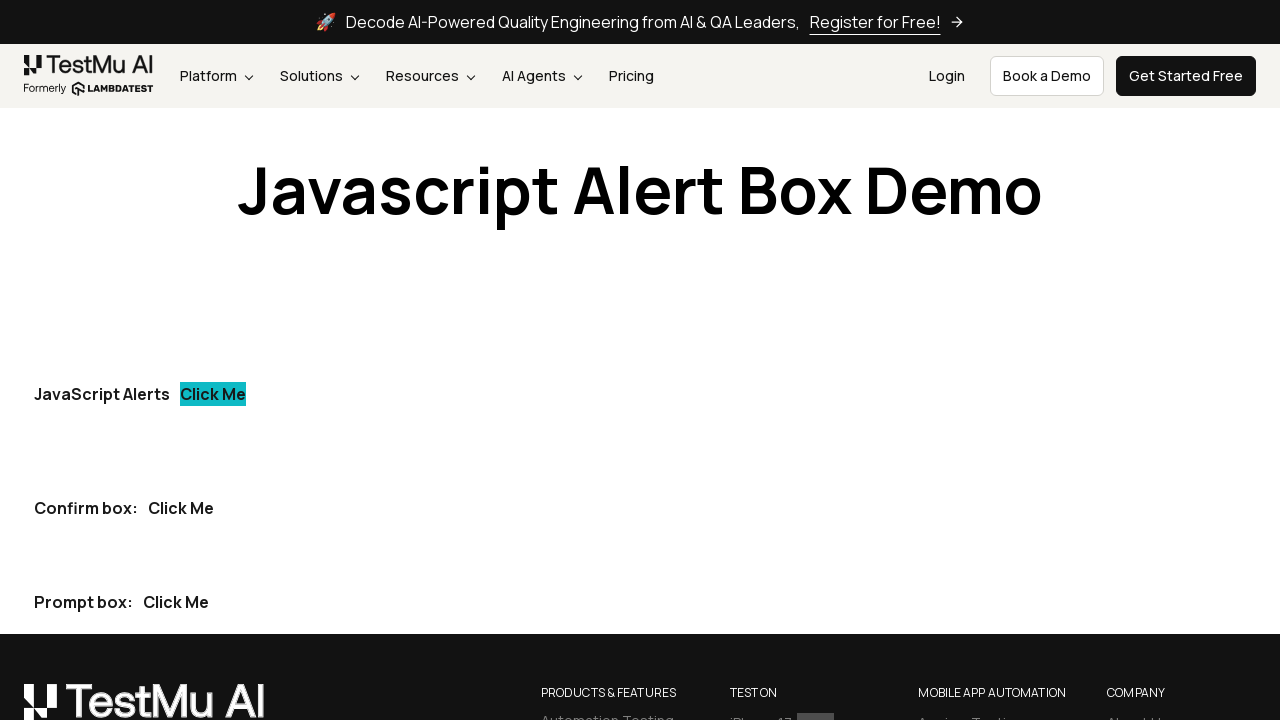